Tests selecting a day from dropdown using value attribute and verifying the selected value message

Starting URL: https://www.lambdatest.com/selenium-playground/

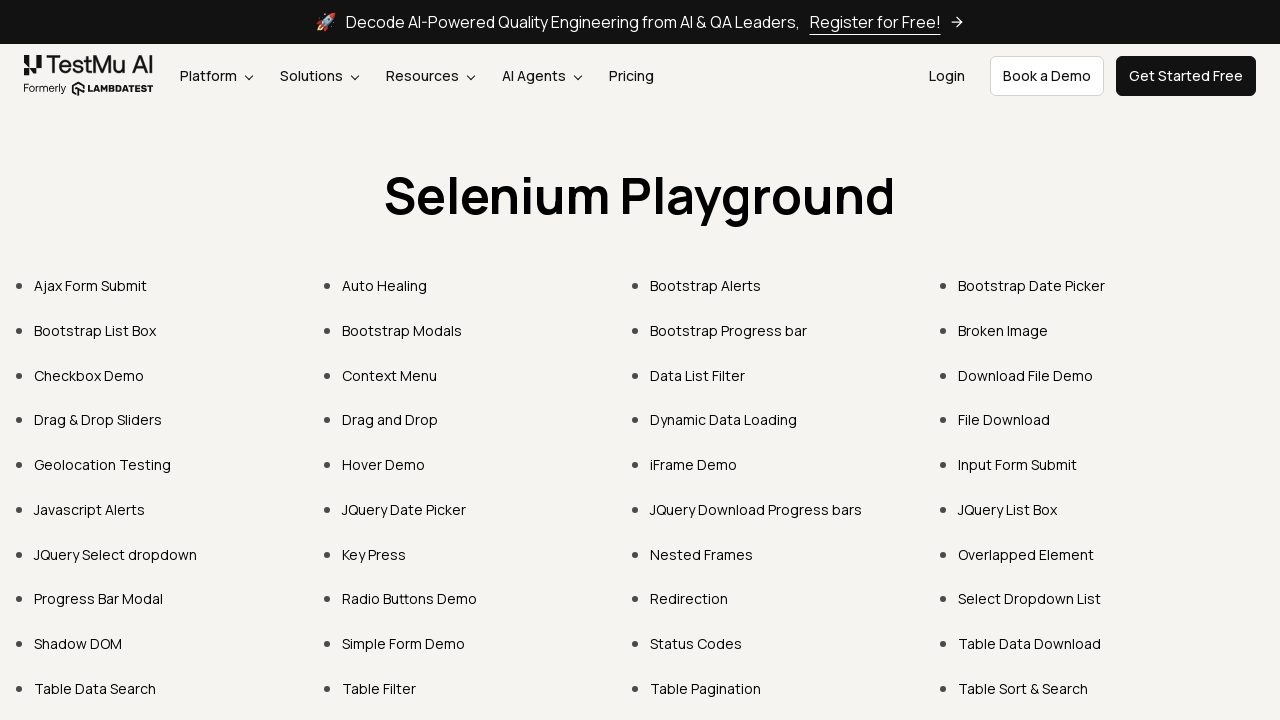

Clicked on 'Select Dropdown List' link at (1030, 599) on text=Select Dropdown List
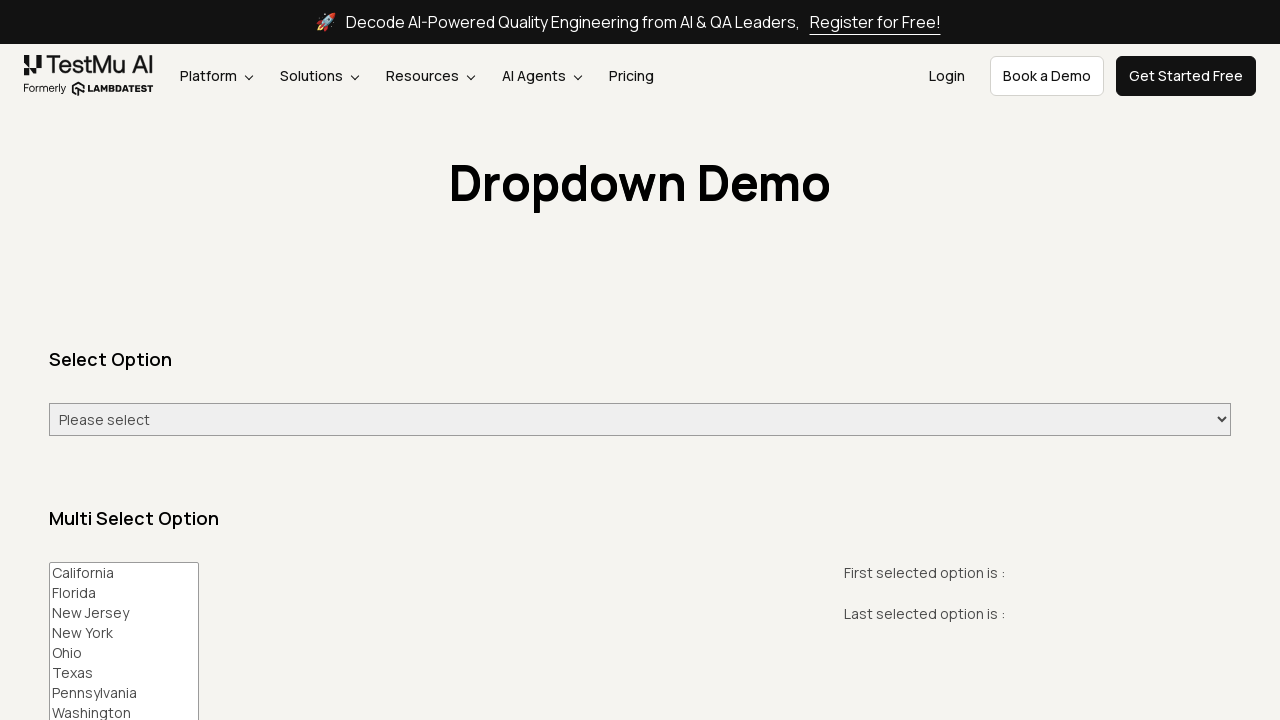

Dropdown page loaded and select element is visible
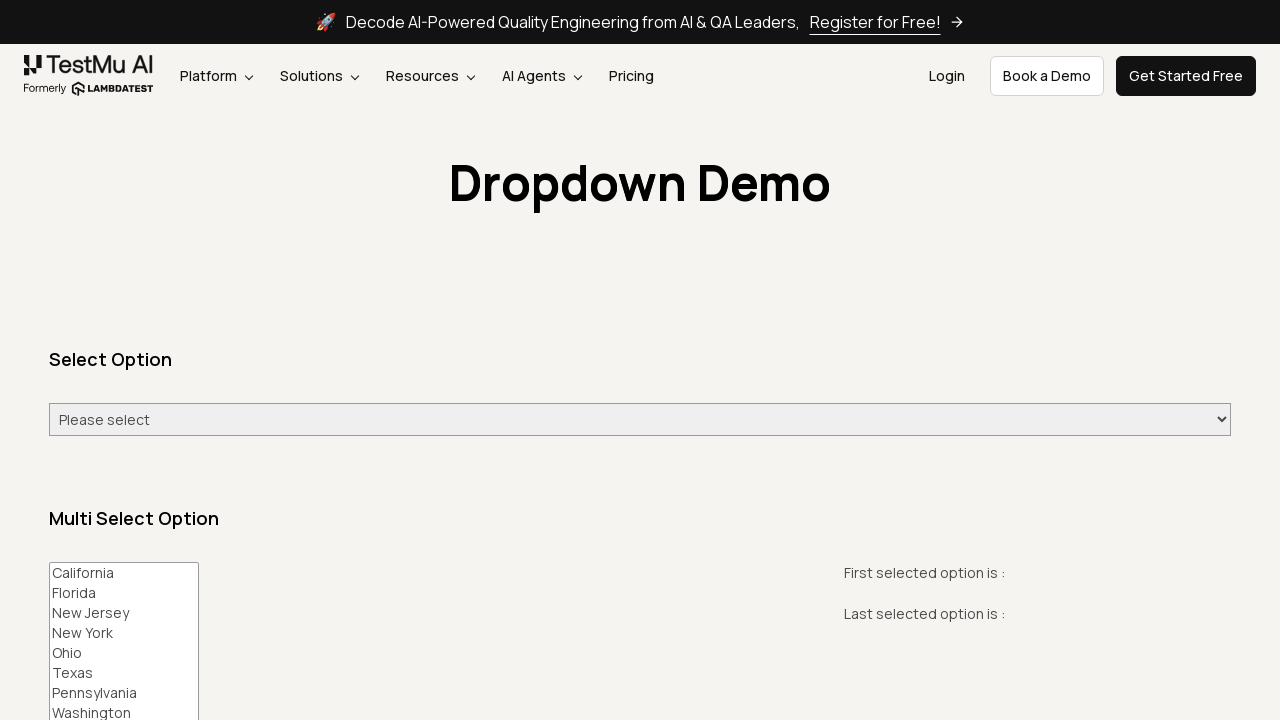

Selected 'Friday' from dropdown using value attribute on select#select-demo
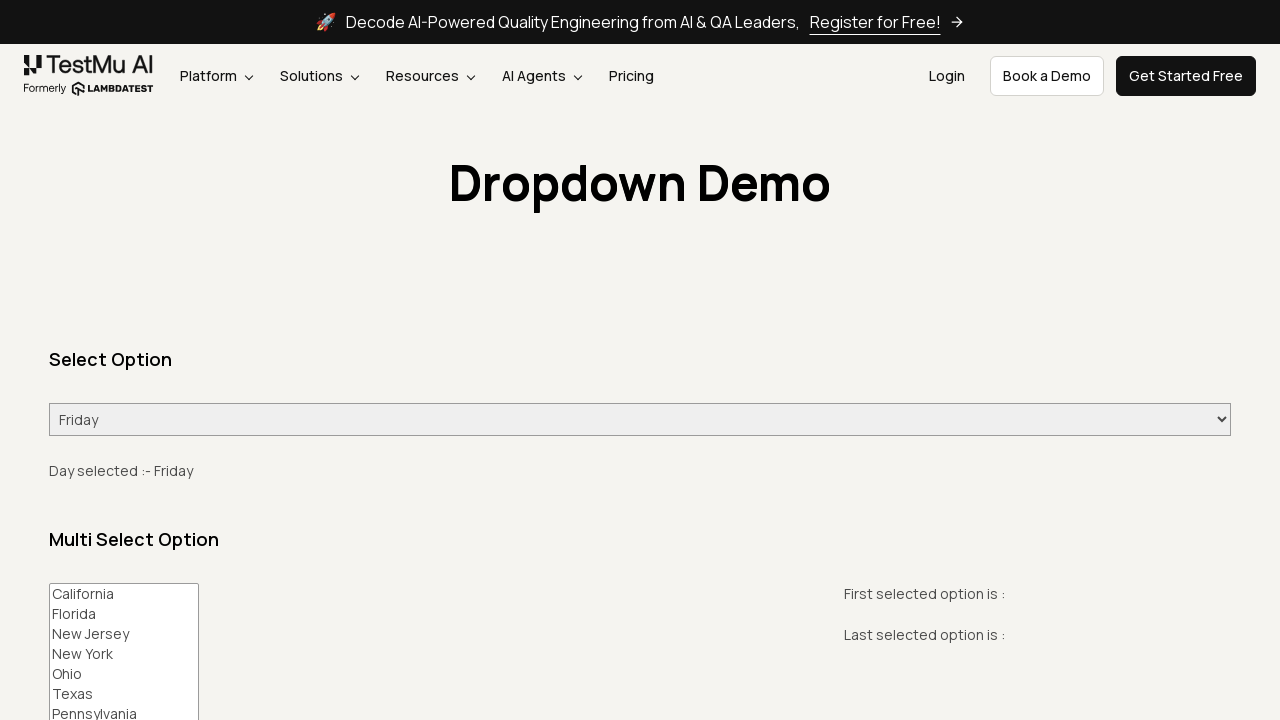

Retrieved selected day message text
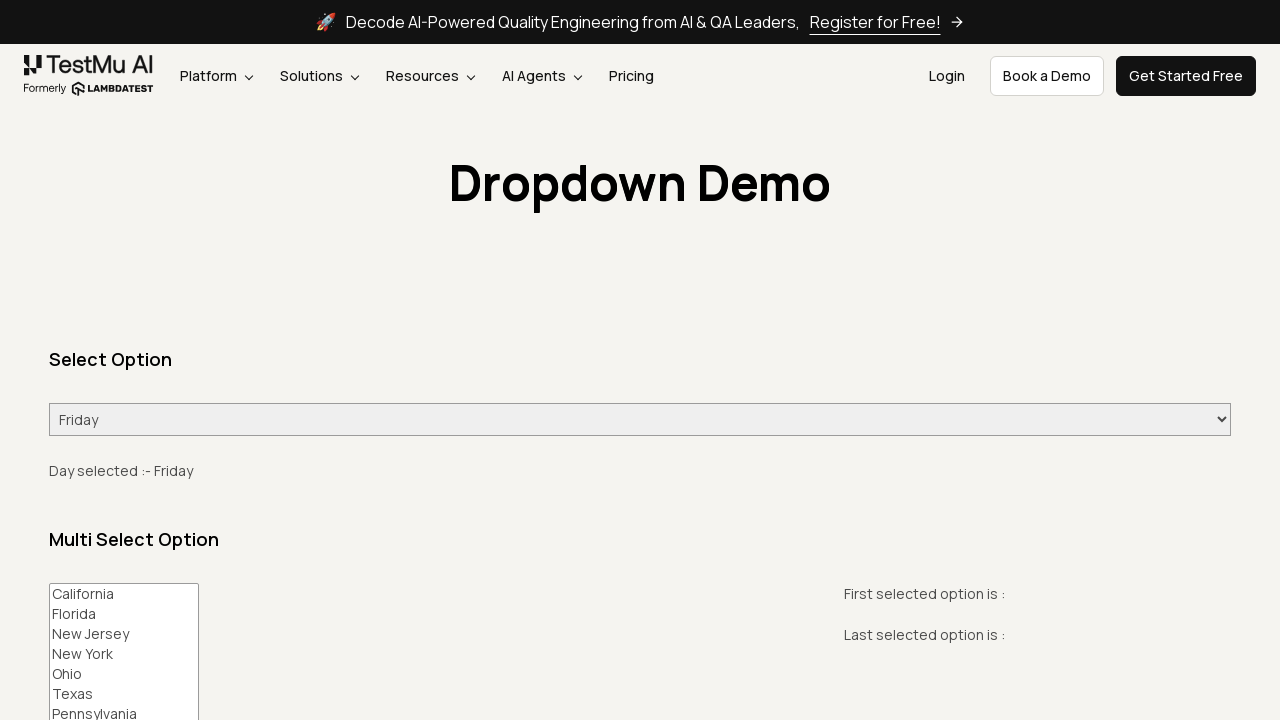

Verified selected day message displays 'Day selected :- Friday'
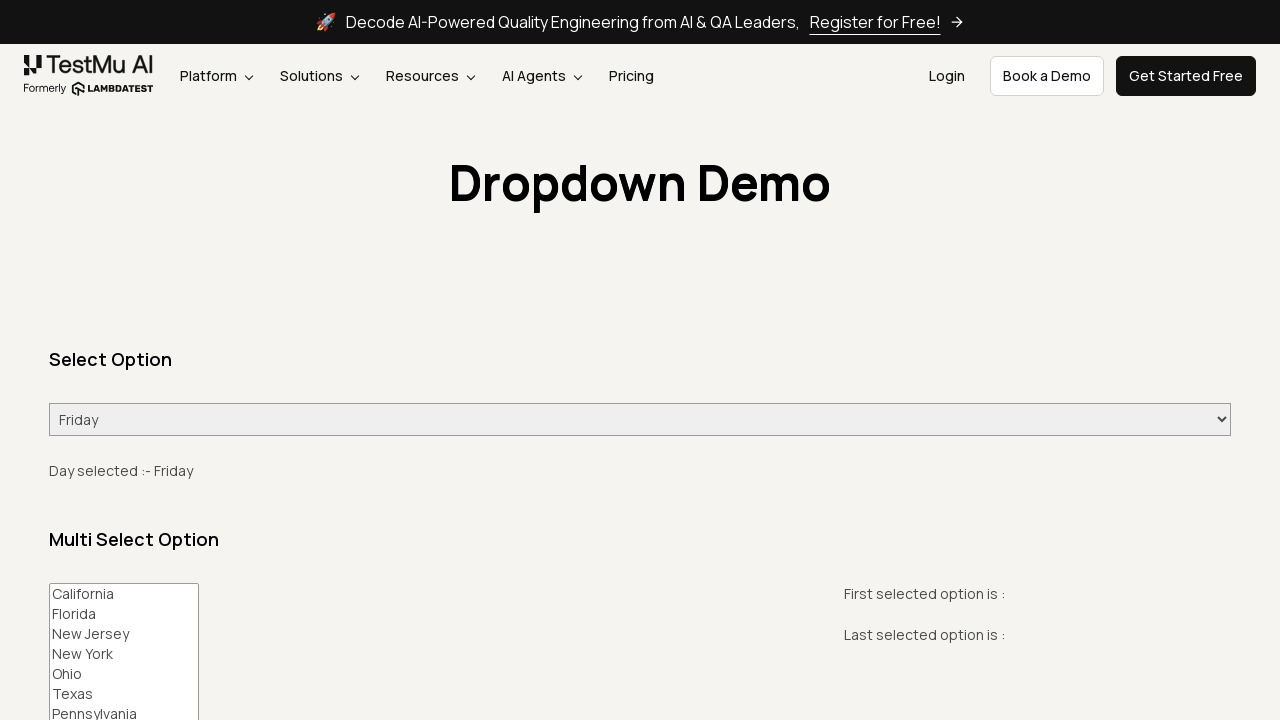

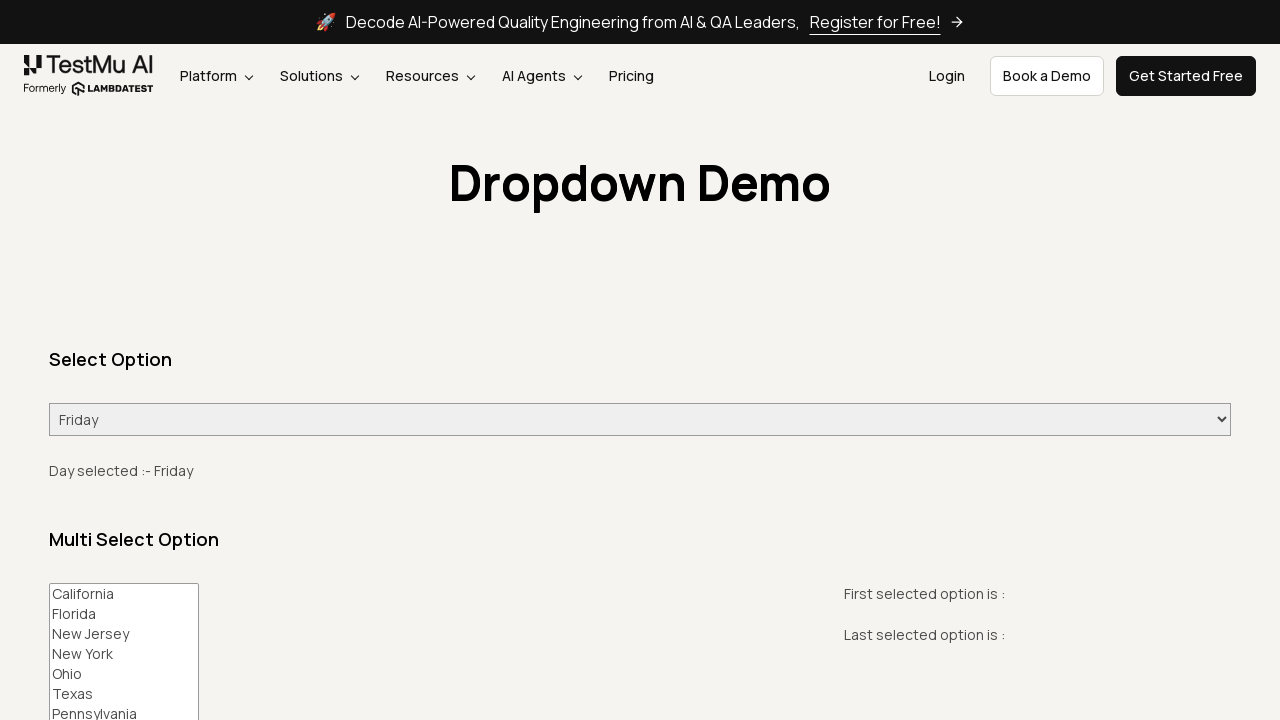